Tests SpiceJet's corporate page by iterating through discount checkboxes and selecting the "Health Professional" option

Starting URL: https://corporate.spicejet.com/default.aspx

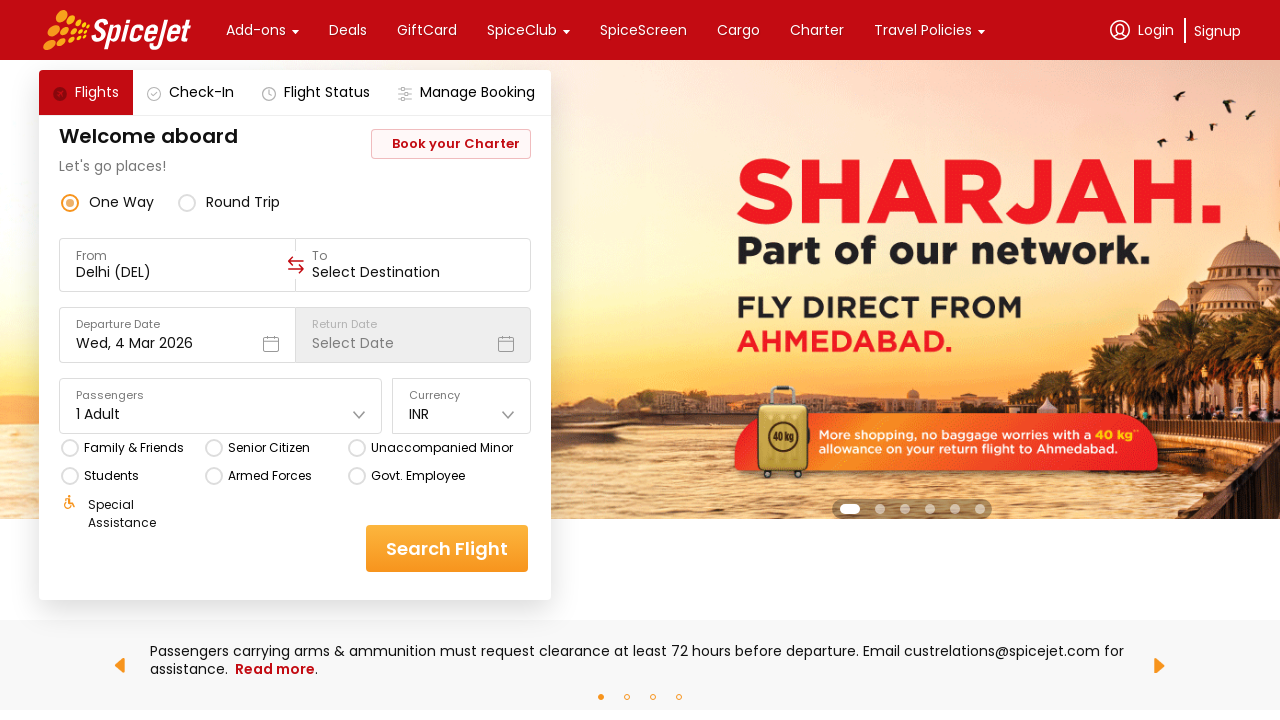

Located all discount checkboxes on SpiceJet corporate page
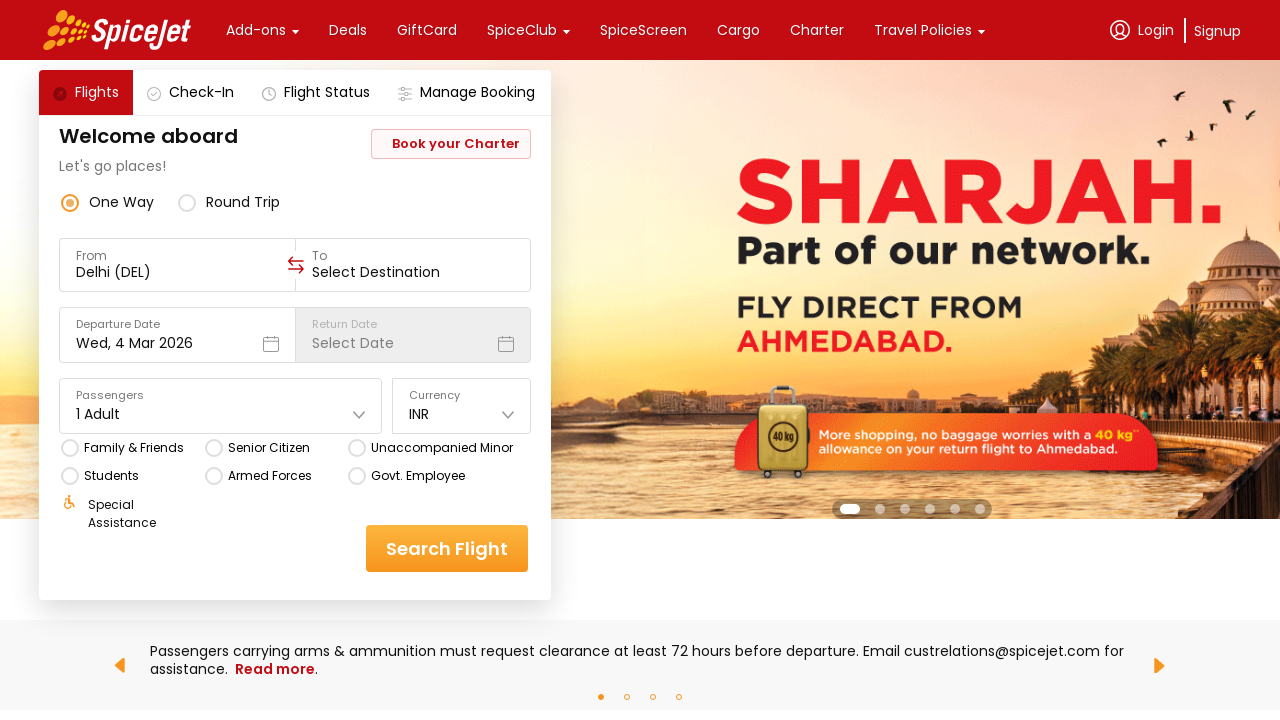

Located all checkbox labels
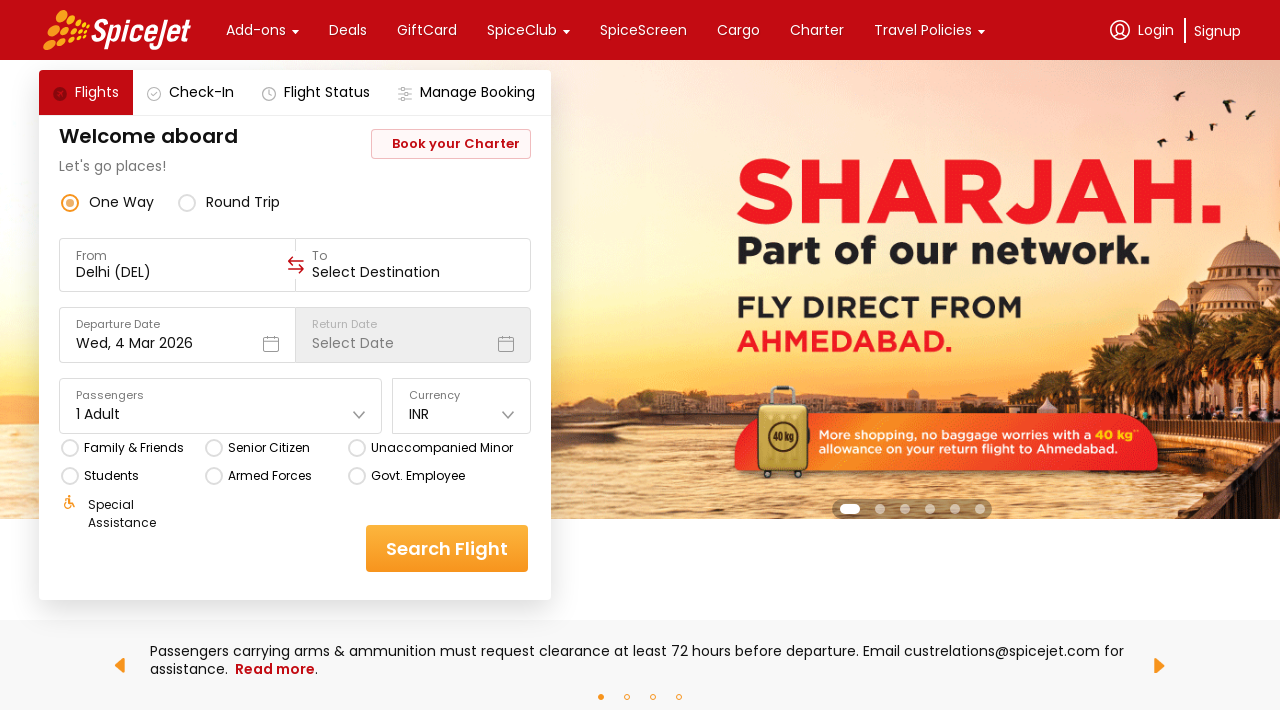

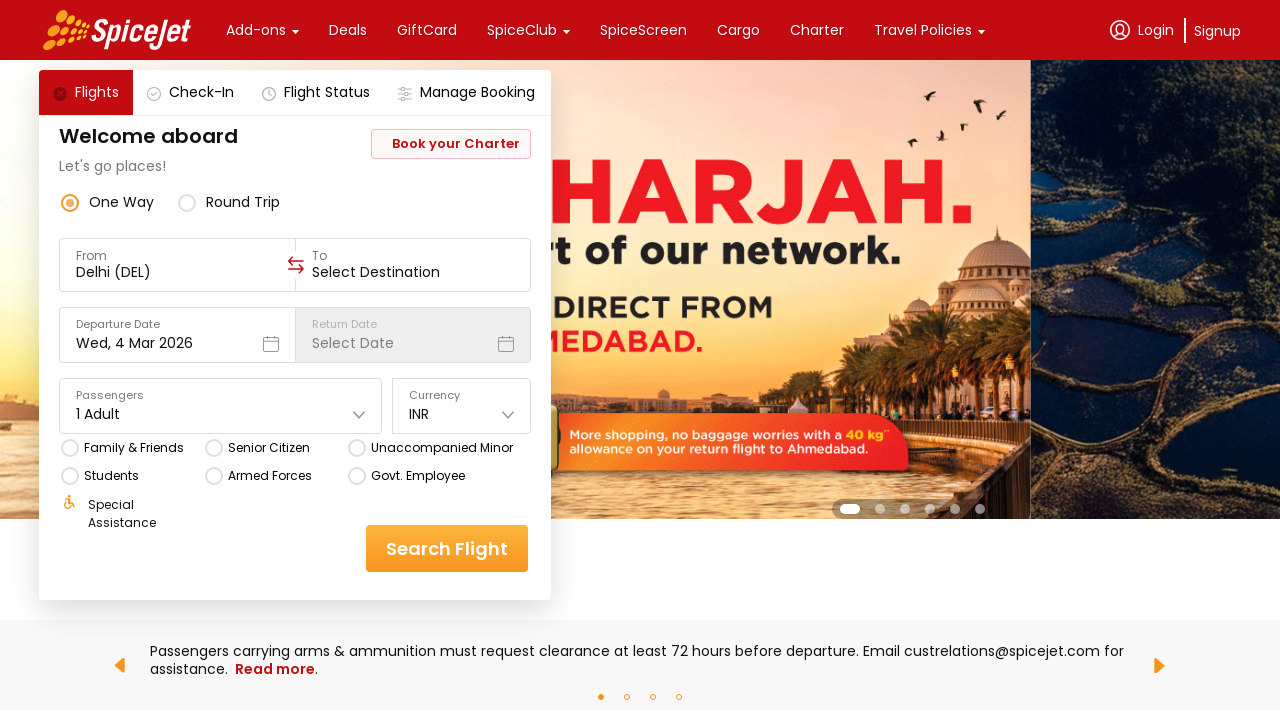